Tests a mathematical challenge form by reading a hidden attribute value, calculating a result using logarithmic and trigonometric functions, filling in the answer, checking a checkbox, selecting a radio button, and submitting the form.

Starting URL: https://suninjuly.github.io/get_attribute.html

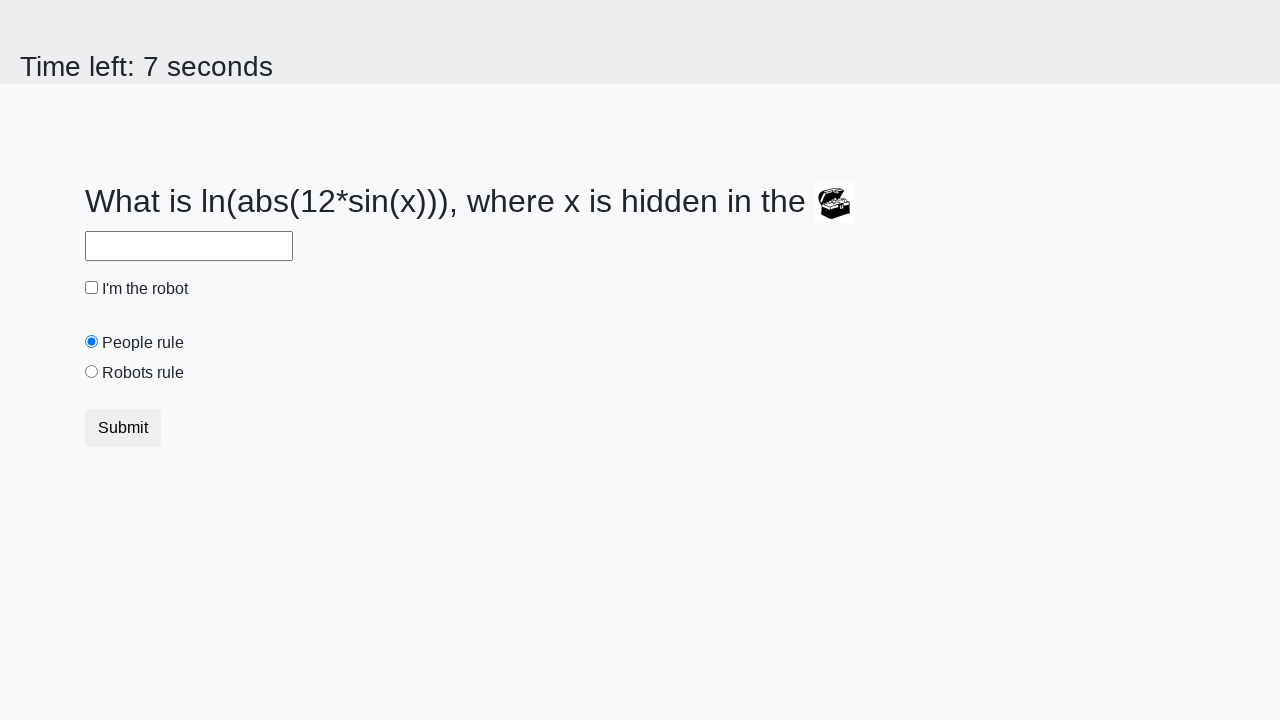

Located treasure element
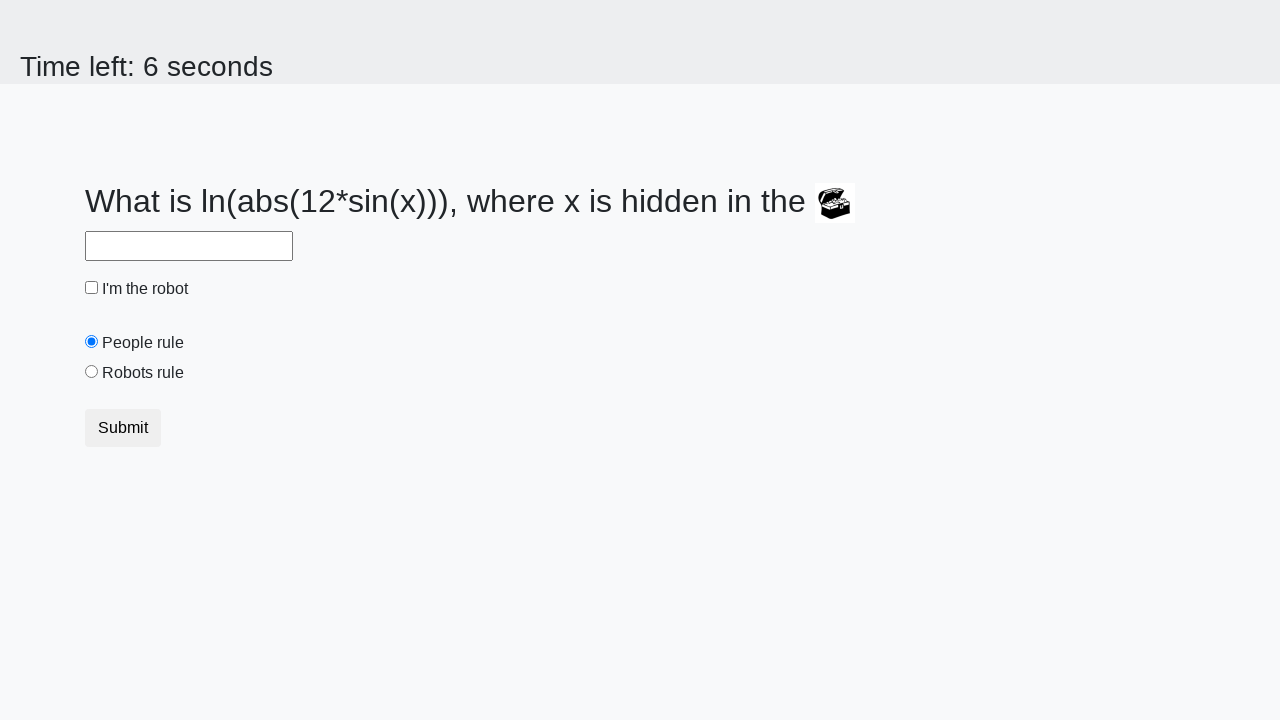

Retrieved hidden attribute 'valuex' from treasure element
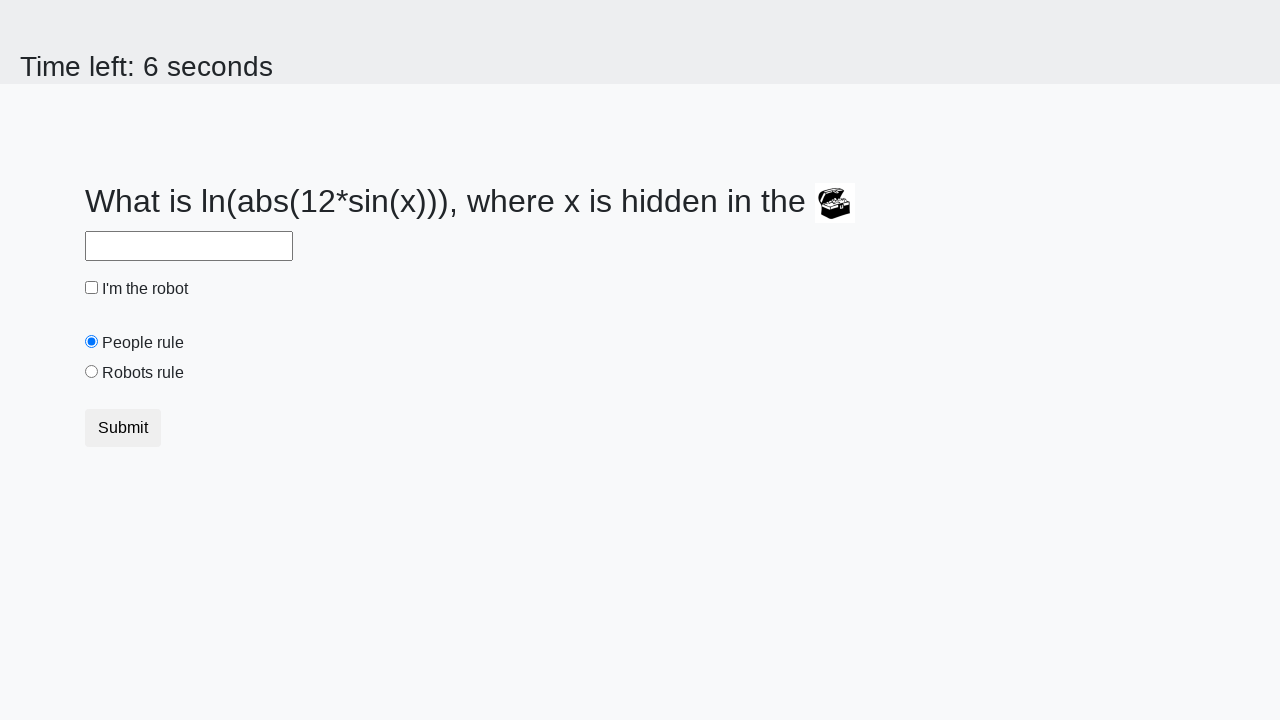

Calculated result using logarithmic and trigonometric functions: 2.1907414310299287
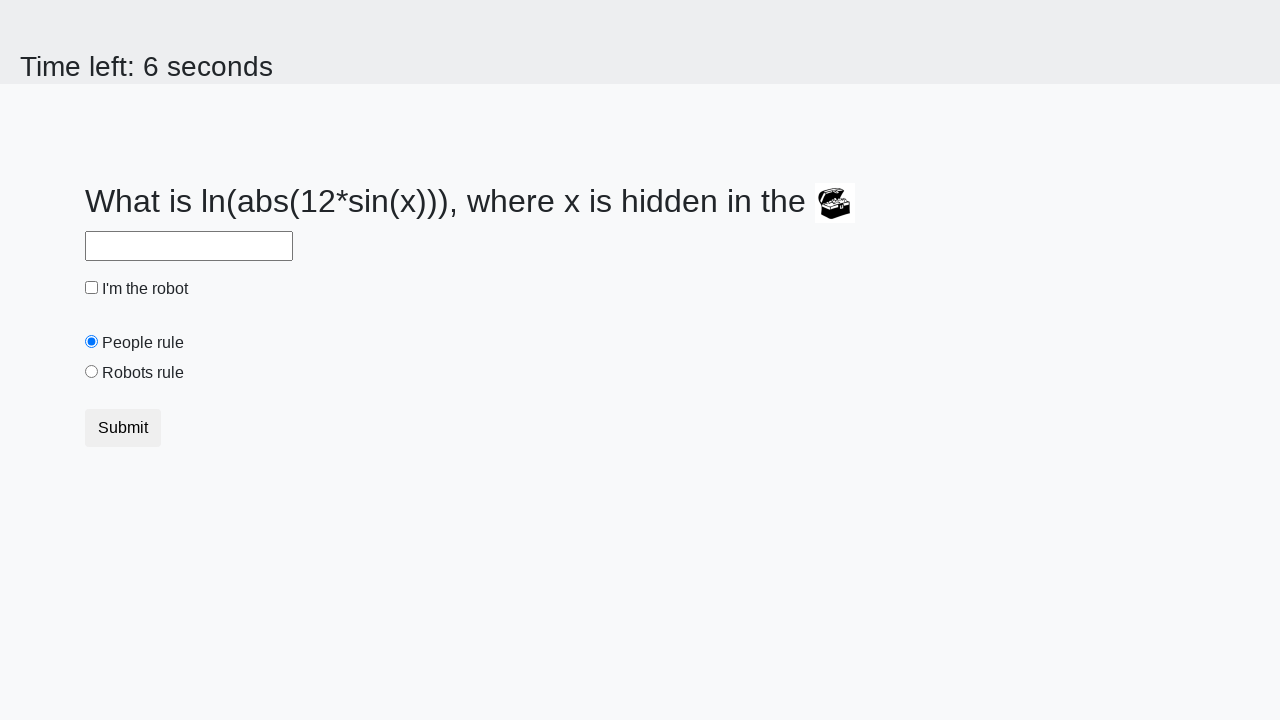

Filled answer field with calculated value on #answer
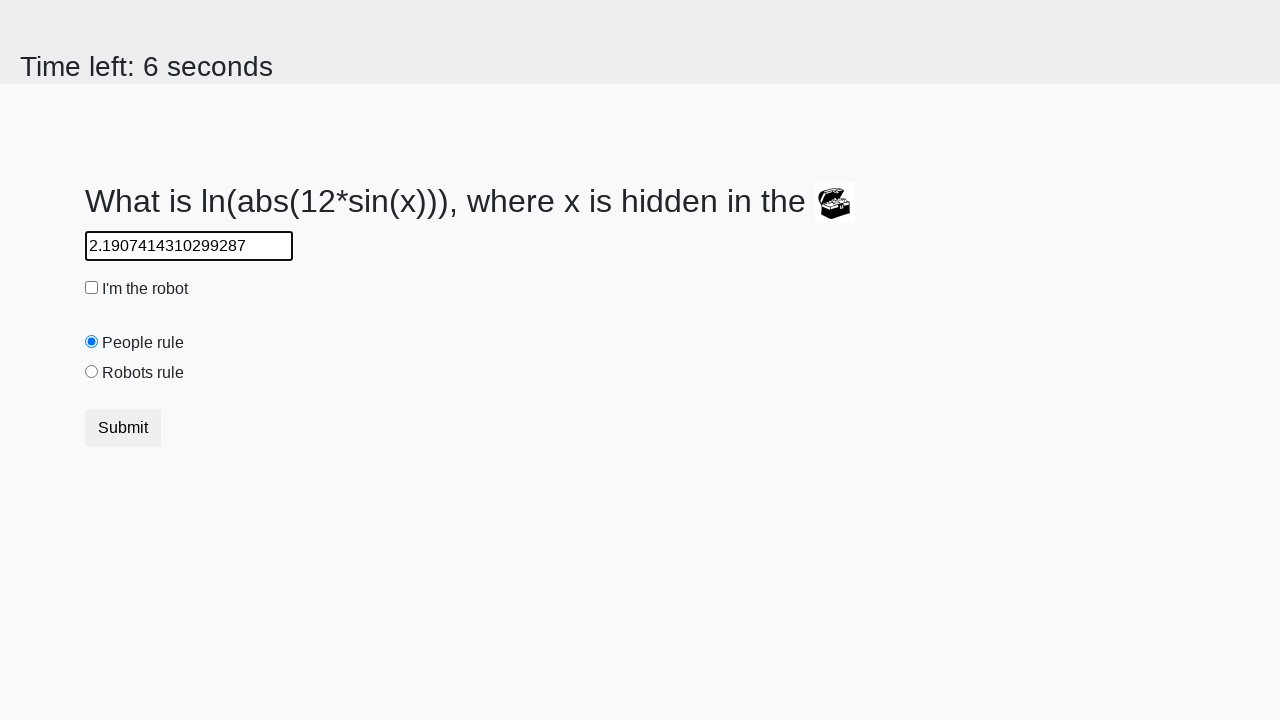

Checked the robot checkbox at (92, 288) on #robotCheckbox
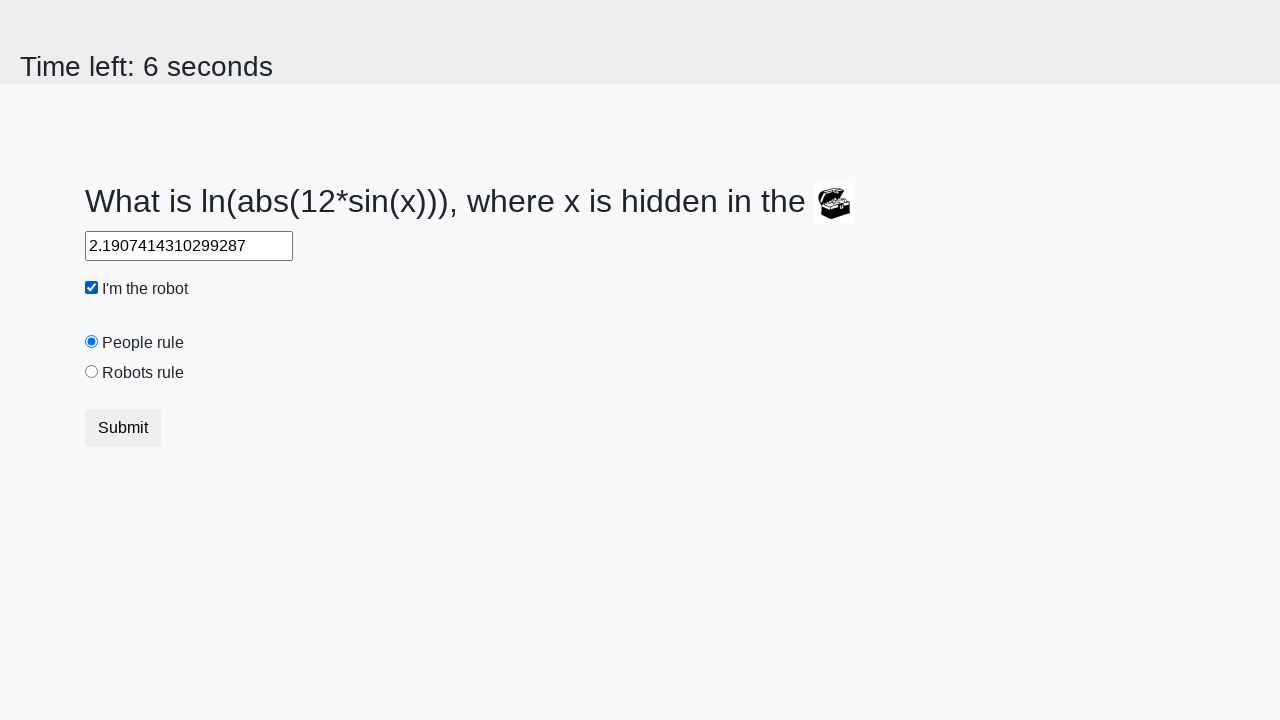

Selected 'robots rule' radio button at (92, 372) on #robotsRule
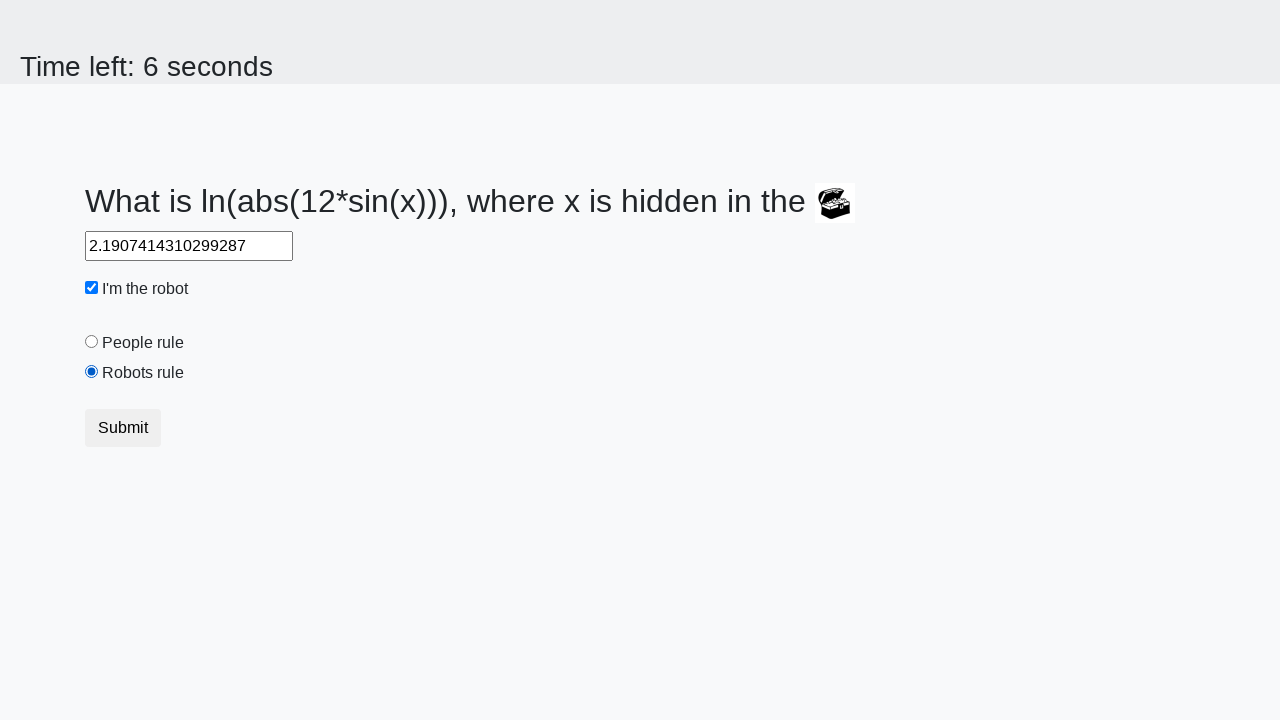

Clicked submit button to submit form at (123, 428) on button.btn-default
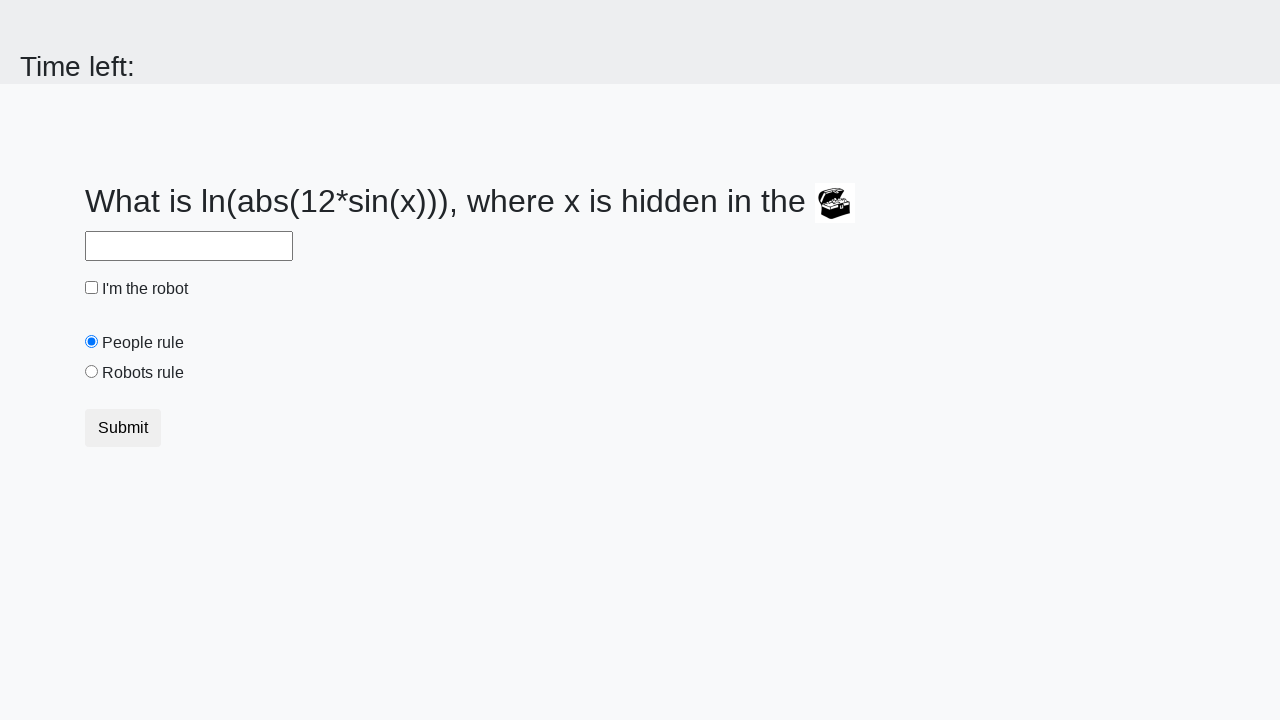

Waited for form submission response
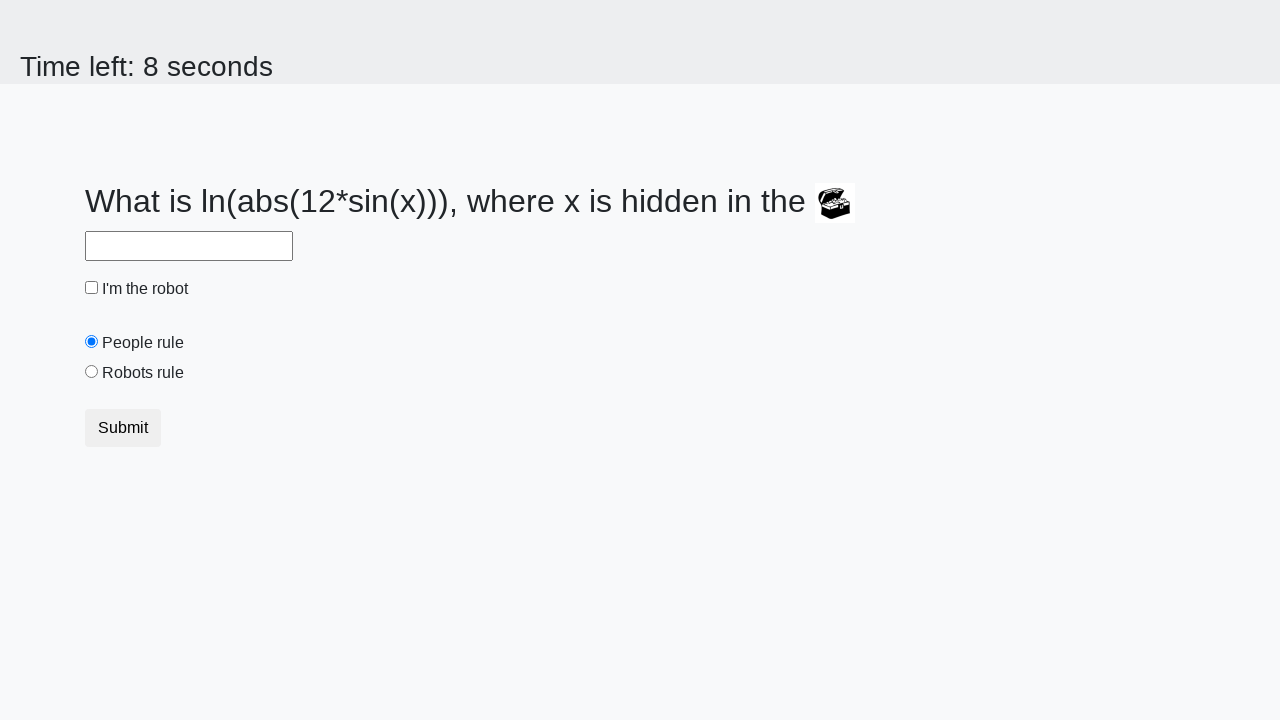

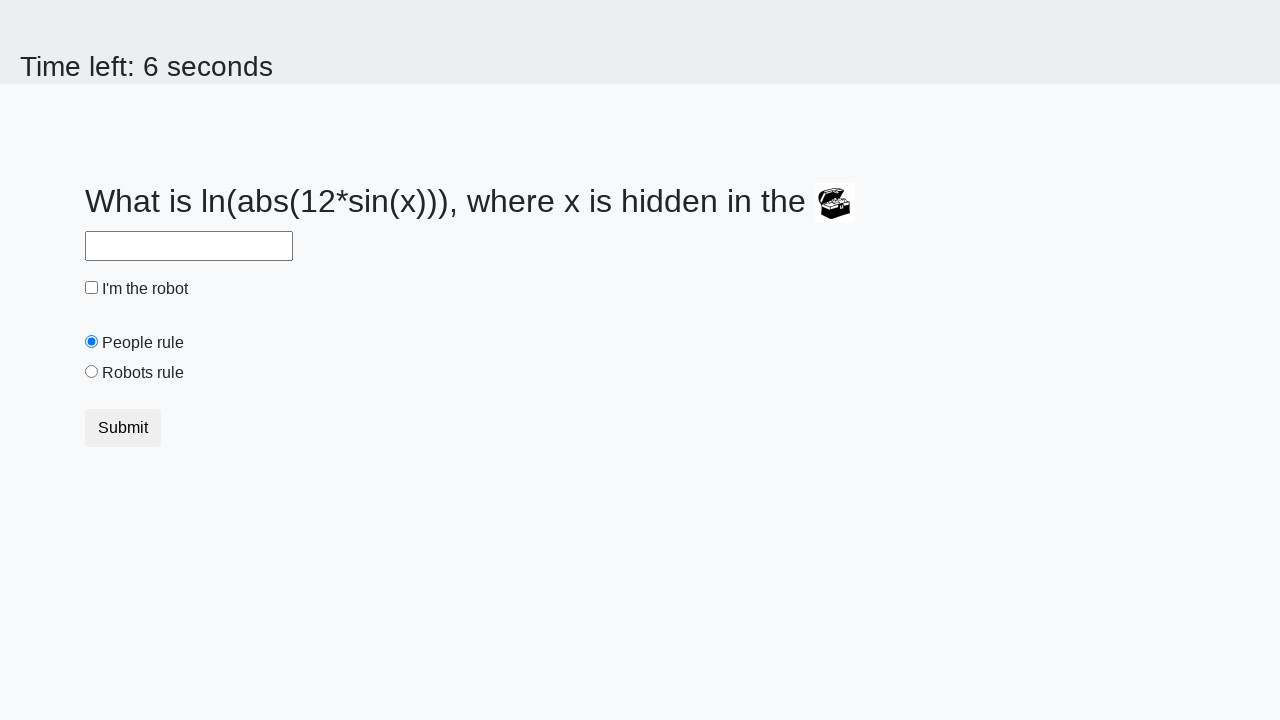